Tests handling of JavaScript alert dialogs by clicking a button that triggers an alert and accepting it

Starting URL: https://the-internet.herokuapp.com/javascript_alerts

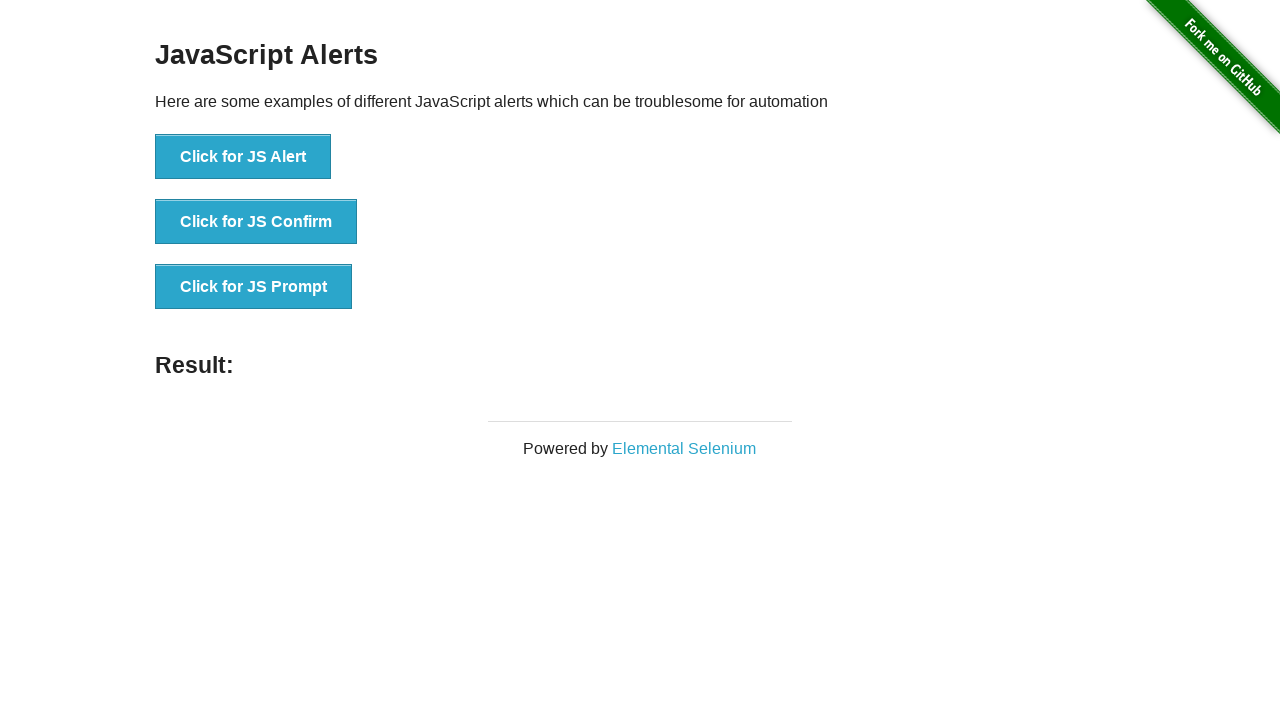

Accepted the JavaScript alert dialog
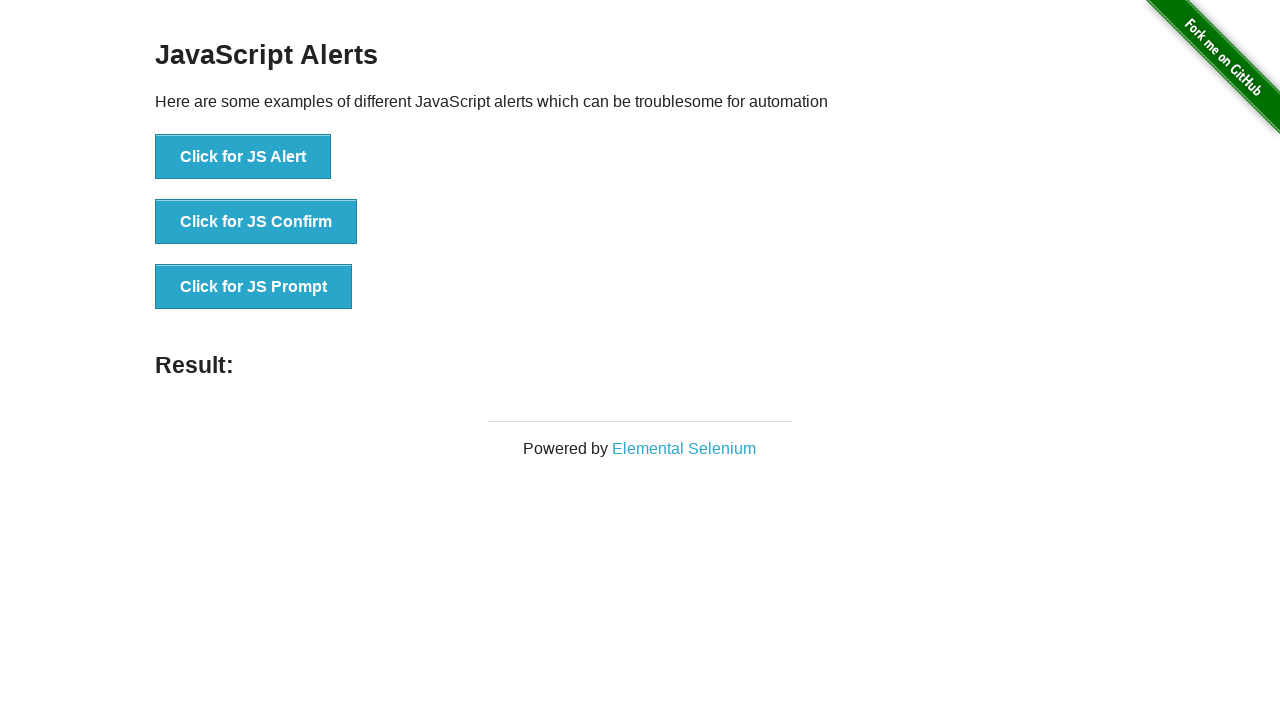

Clicked button to trigger JavaScript alert at (243, 157) on internal:text="Click for JS Alert"i
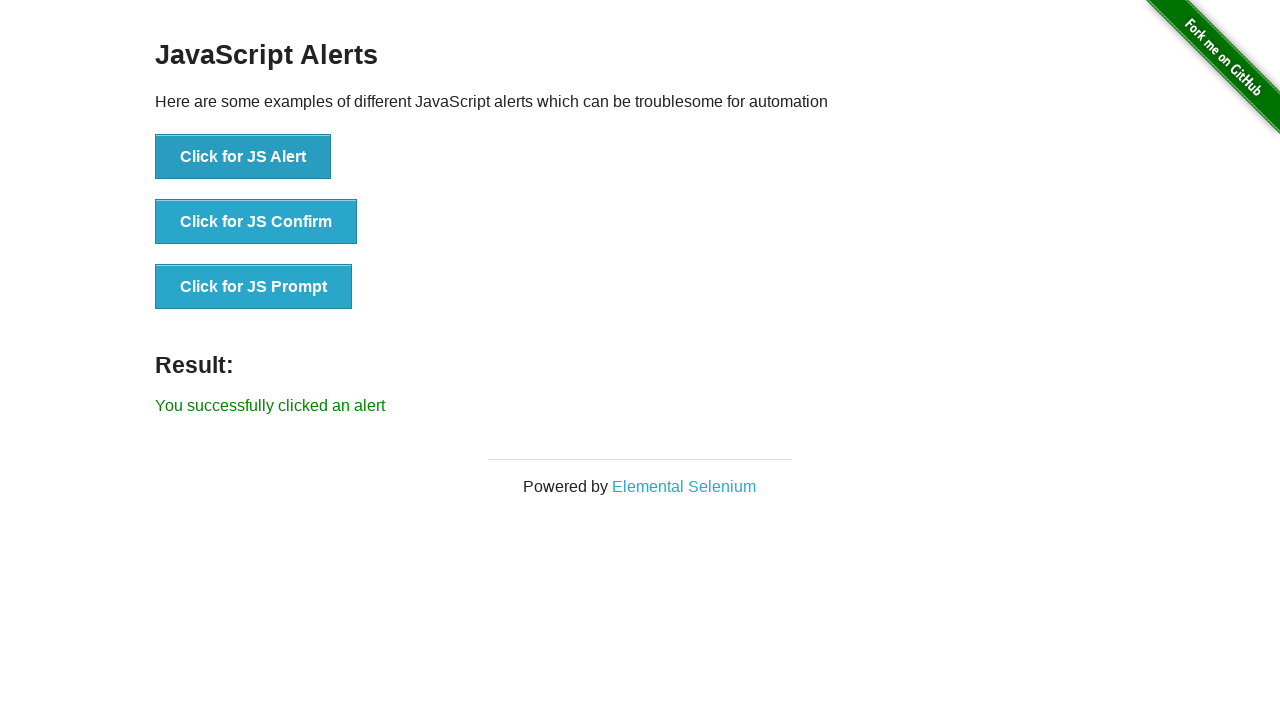

Result message appeared after alert was accepted
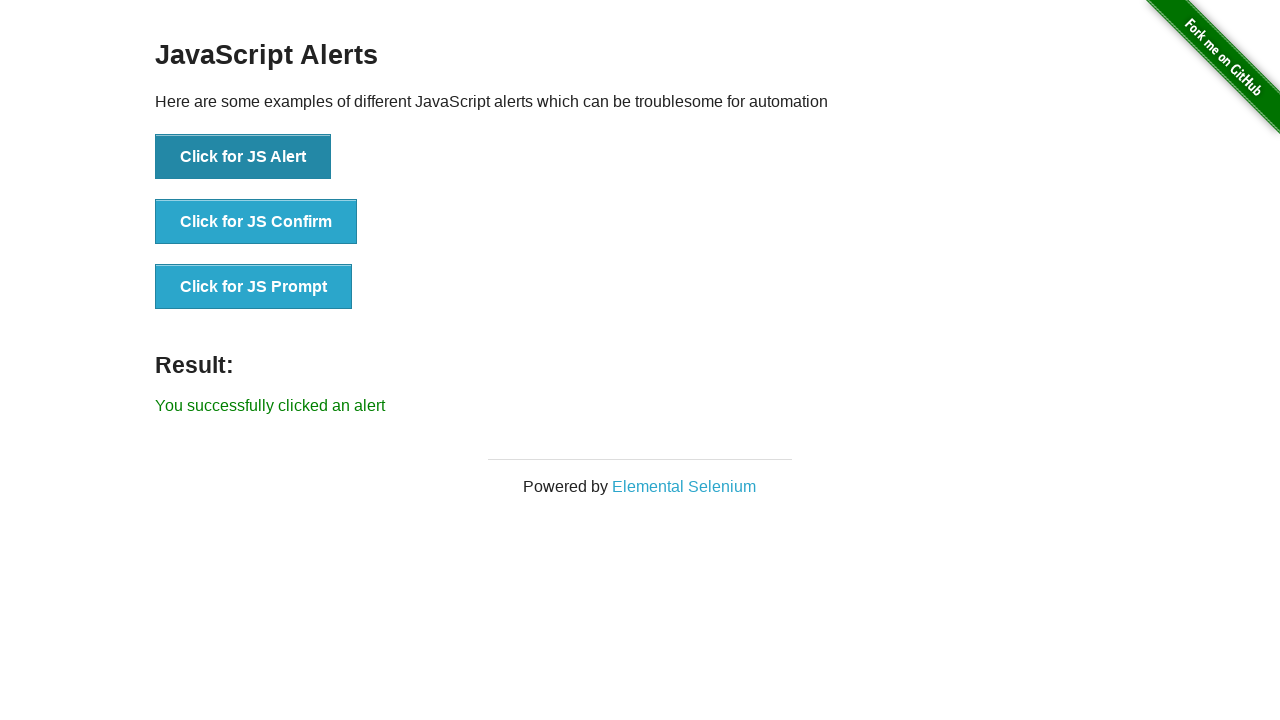

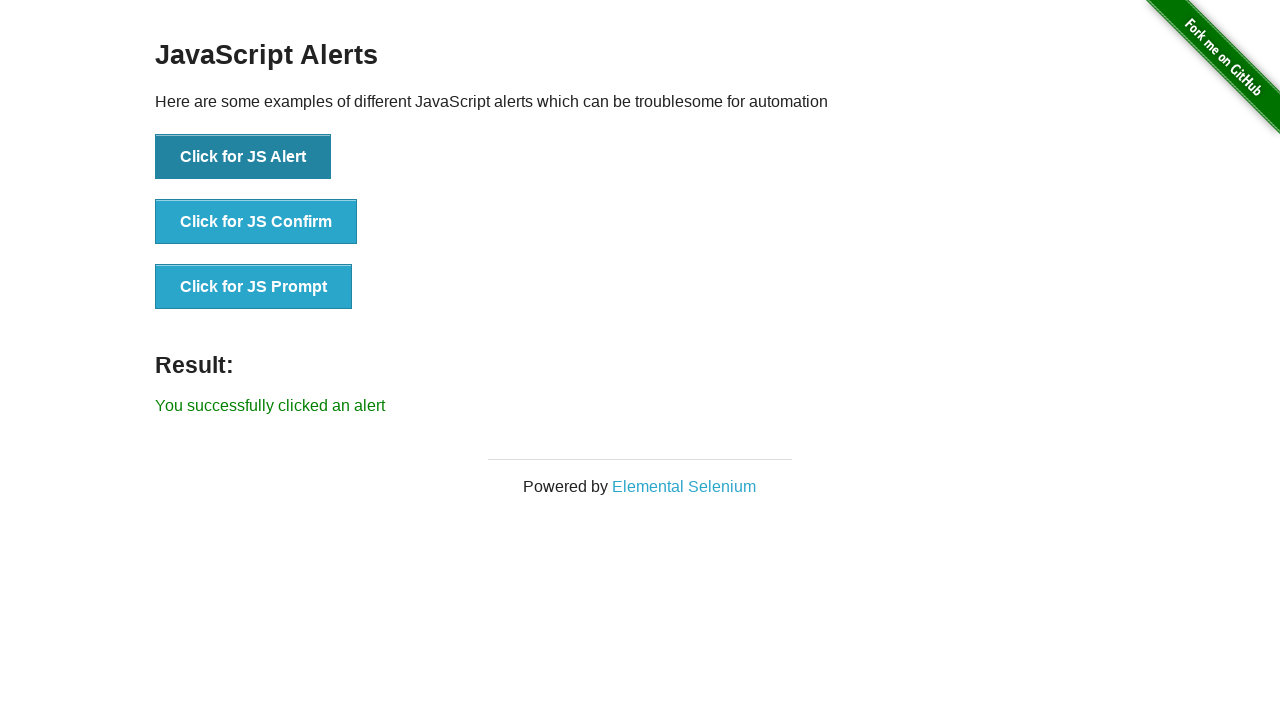